Tests getting the CSS class attribute of the textbox

Starting URL: https://demoqa.com/text-box

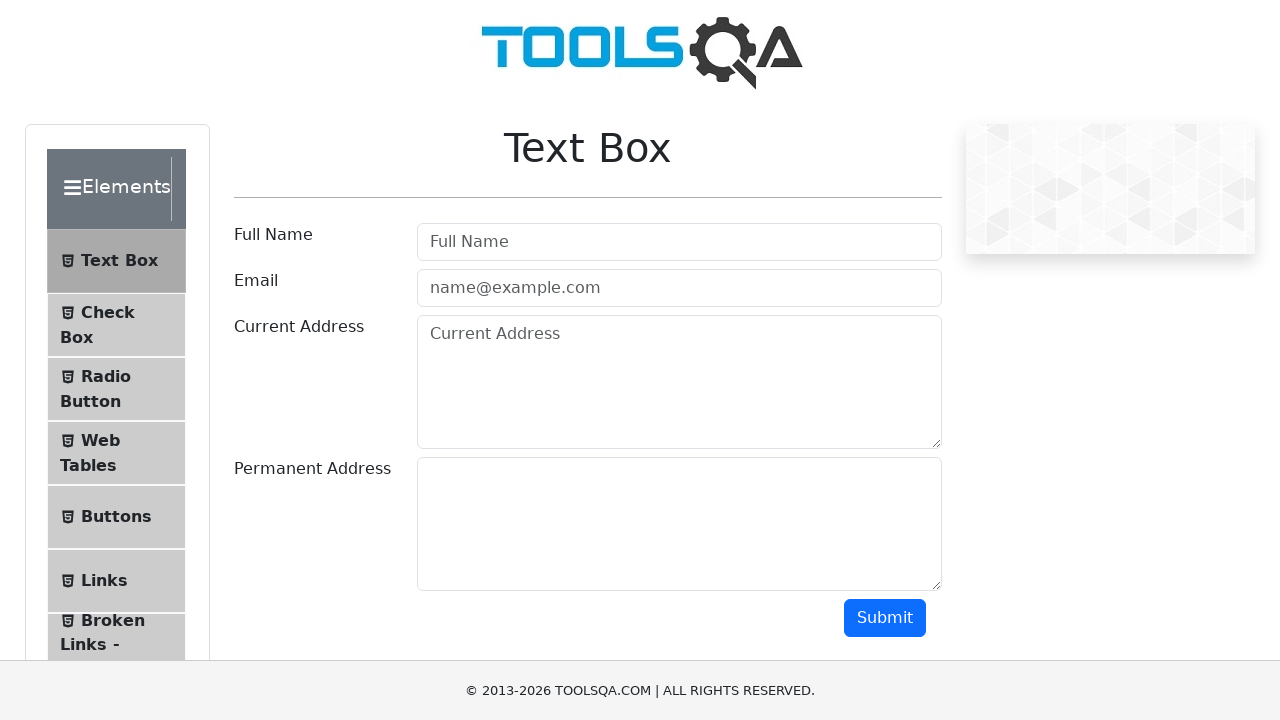

Navigated to https://demoqa.com/text-box
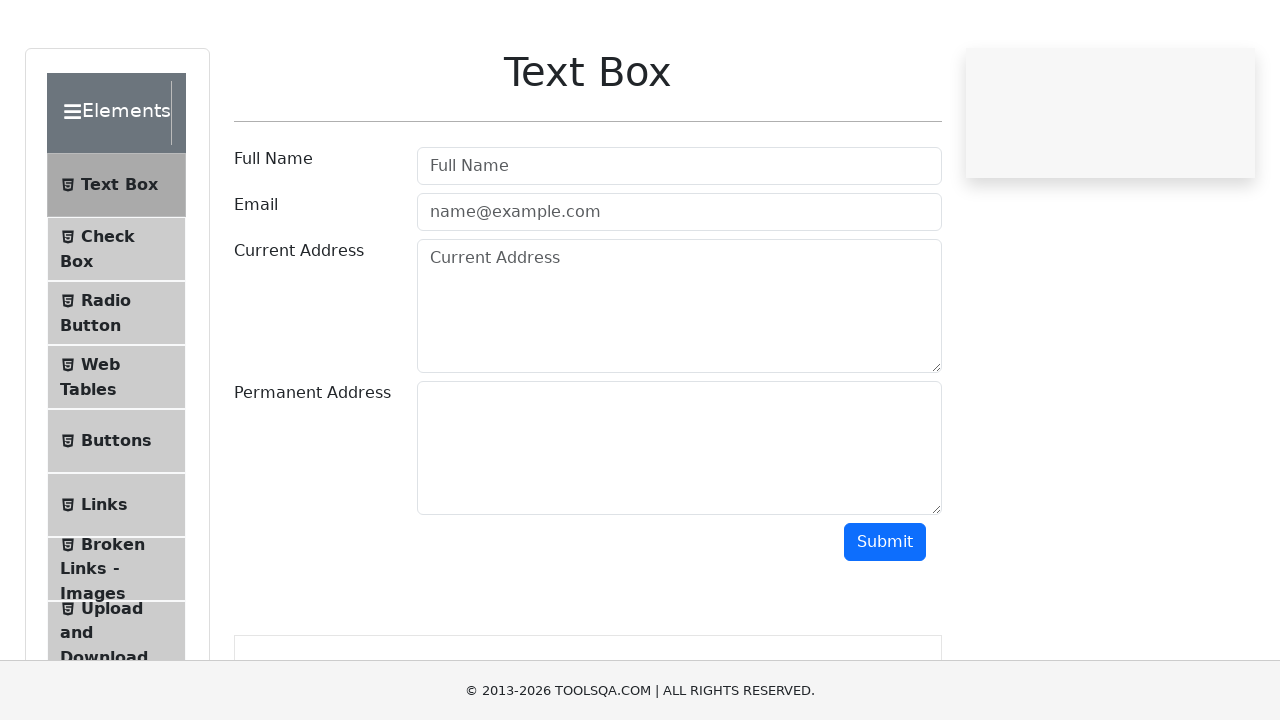

Retrieved CSS class attribute from username textbox element
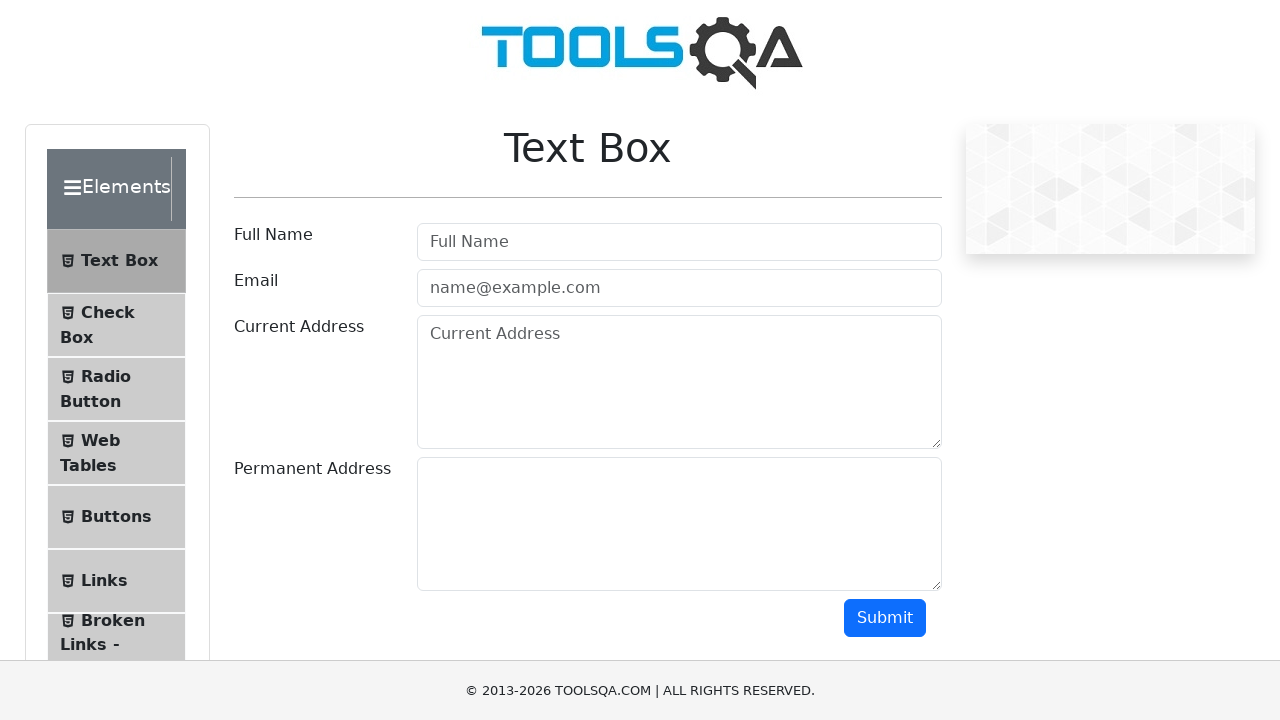

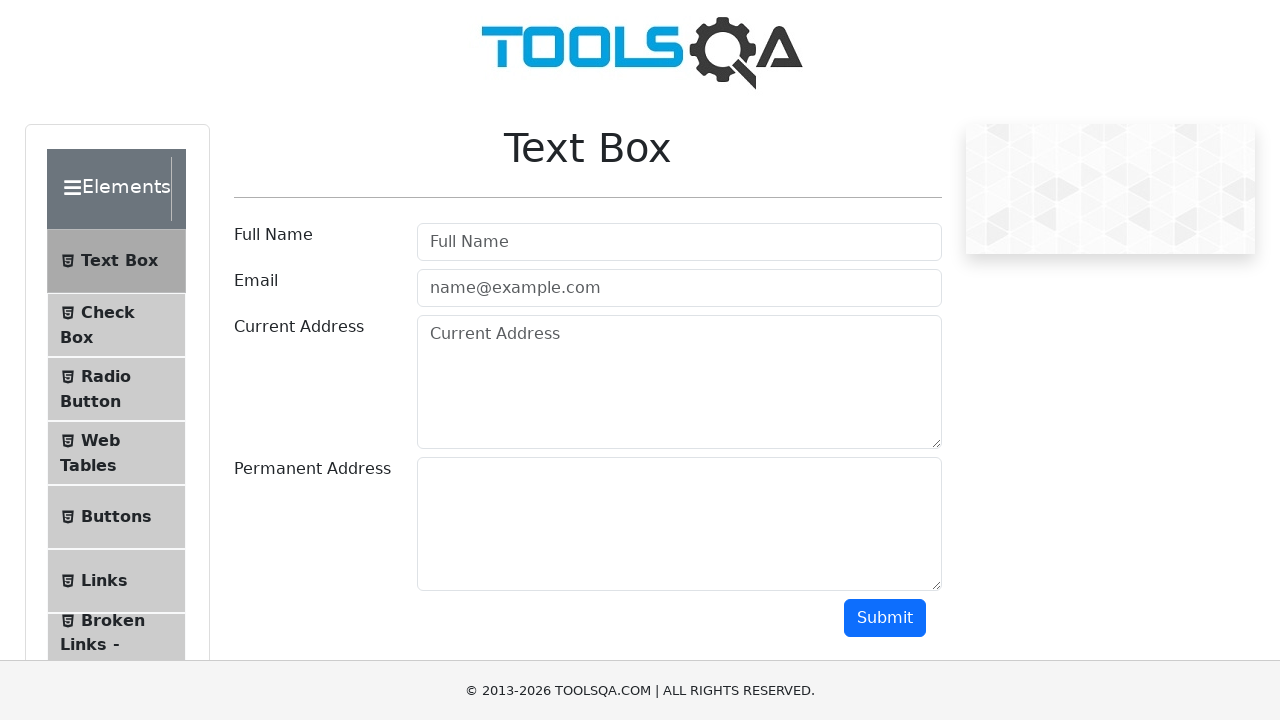